Tests dynamic element behavior by waiting for a button to become enabled/clickable after a delay, then clicking it to verify interactive functionality.

Starting URL: https://demoqa.com/dynamic-properties

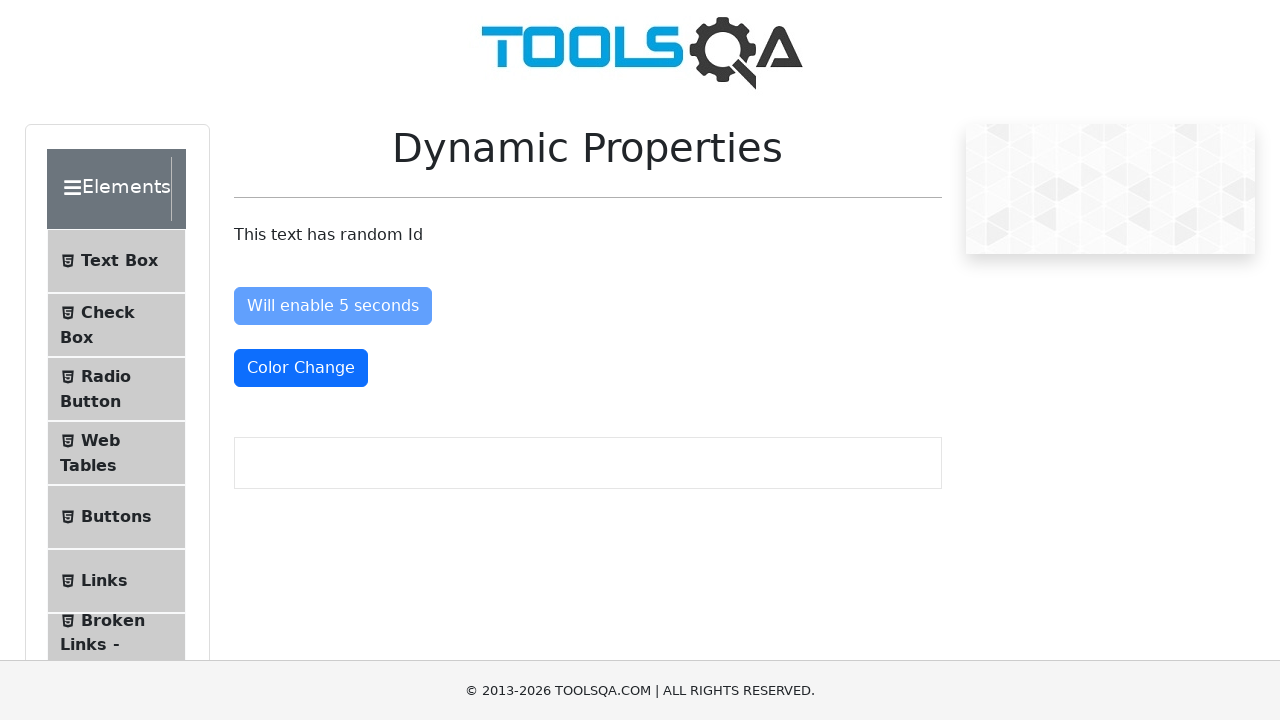

Navigated to DemoQA Dynamic Properties test page
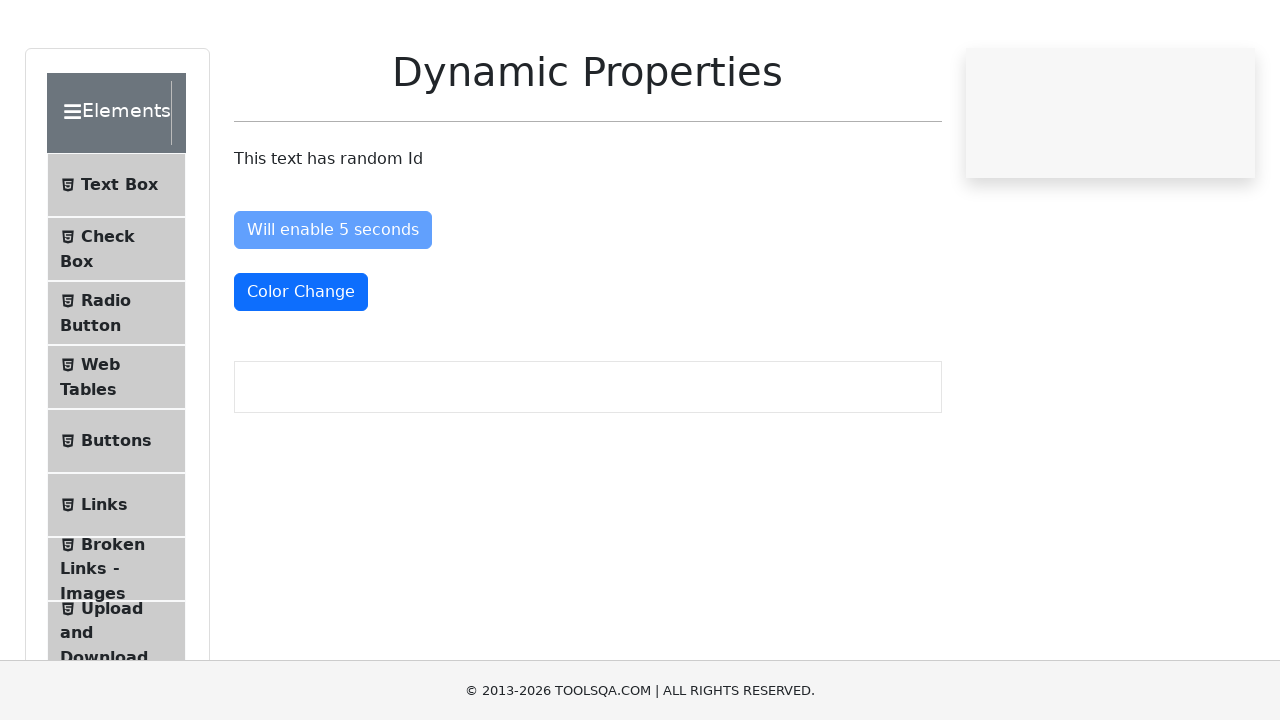

Button with ID 'enableAfter' is now visible
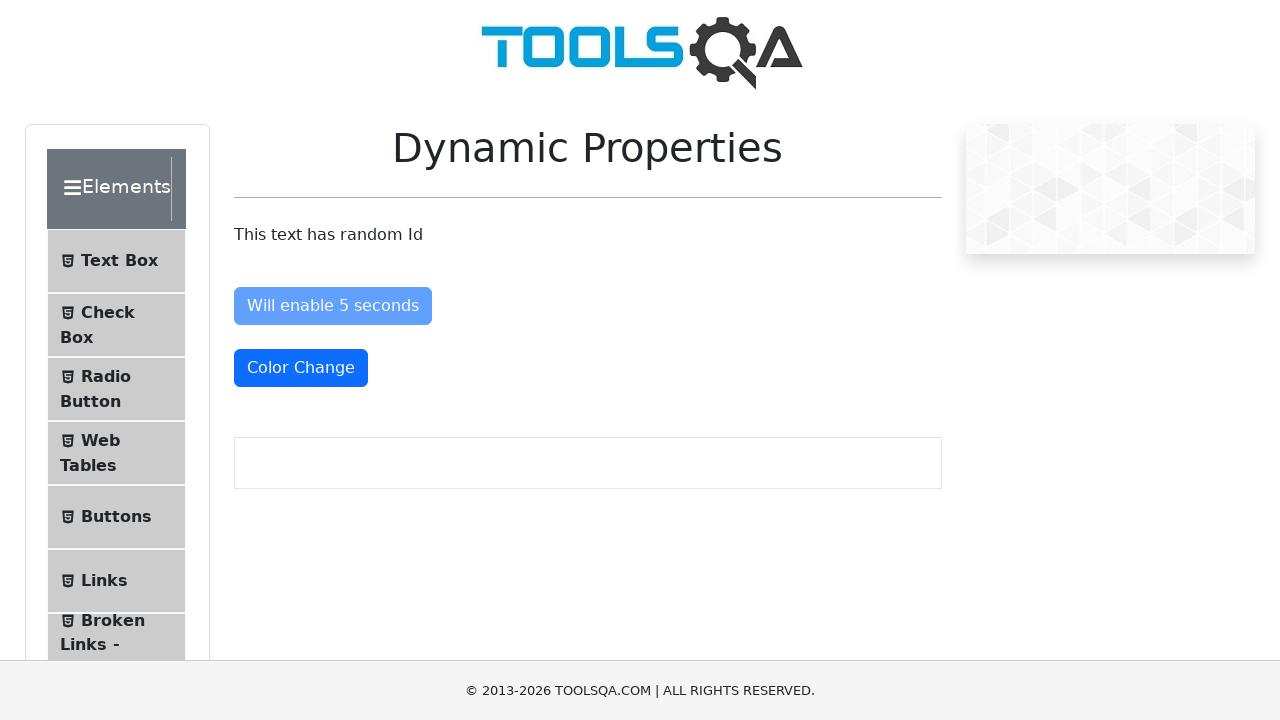

Button is now enabled after waiting for the 5-second delay
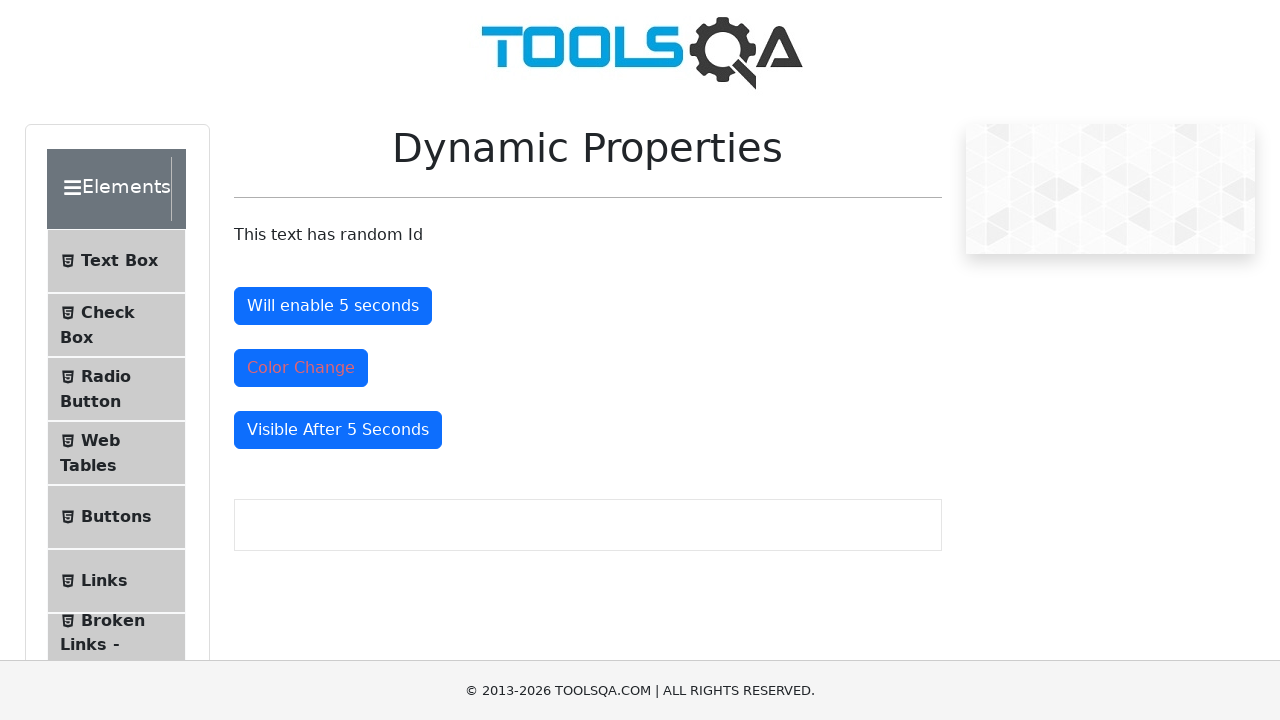

Scrolled button into view if needed
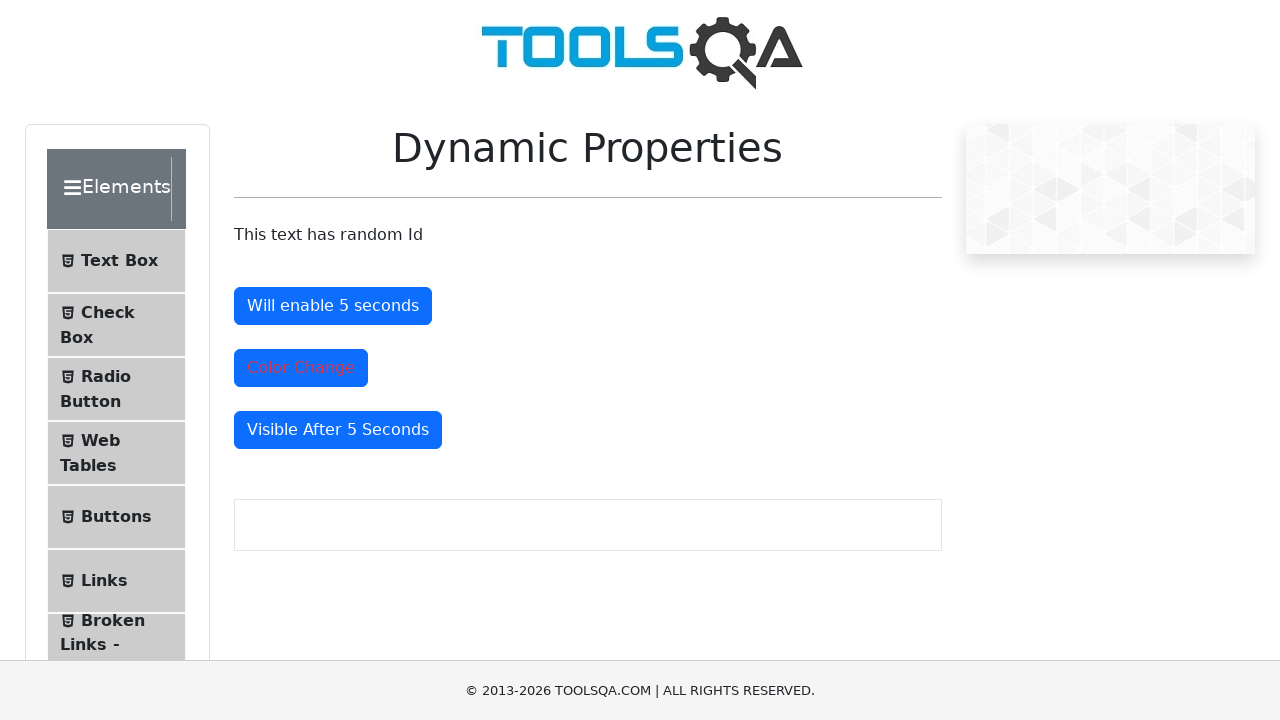

Clicked the enabled button to verify interactive functionality at (333, 306) on #enableAfter
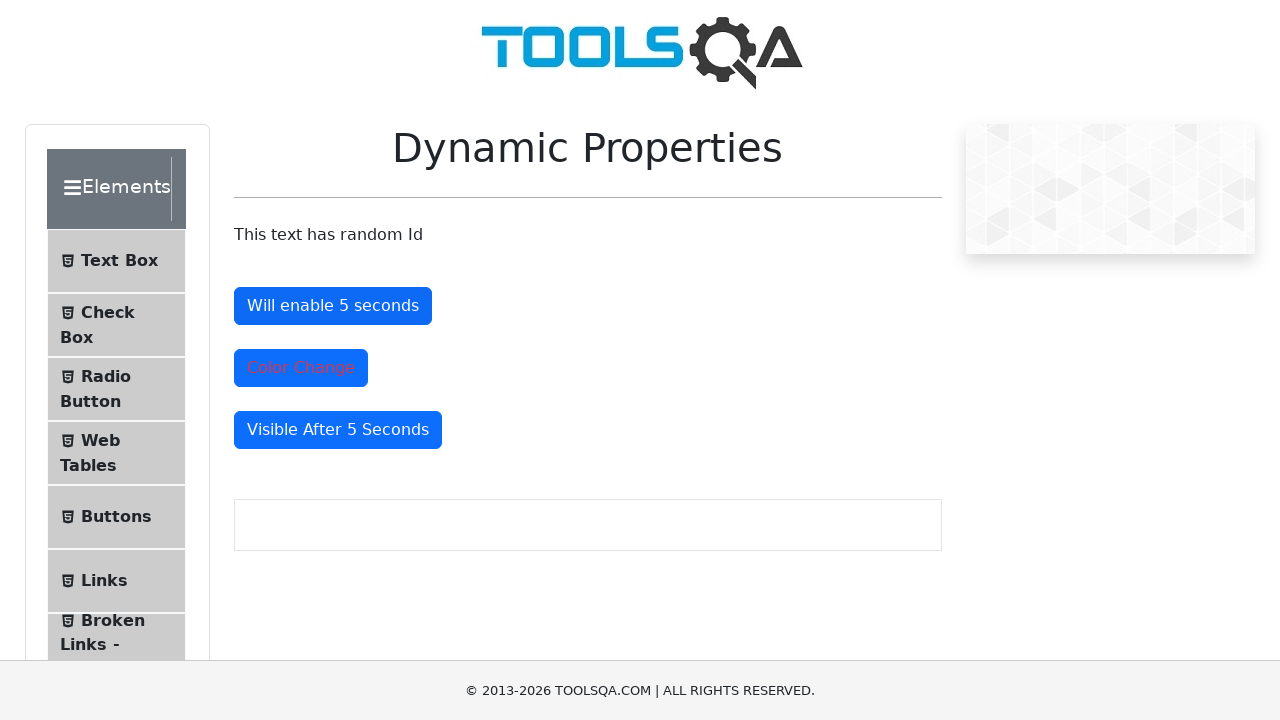

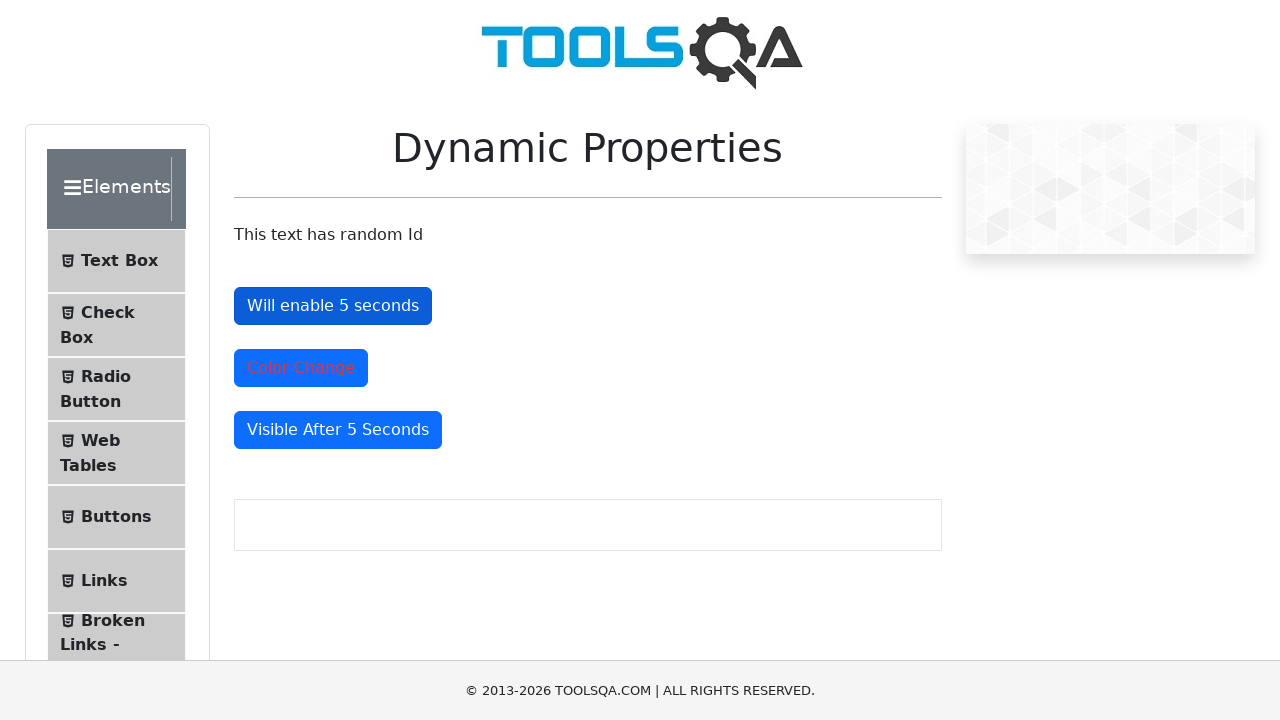